Tests dropdown selection functionality by navigating to the dropdown page and selecting different options from a dropdown menu

Starting URL: https://the-internet.herokuapp.com/

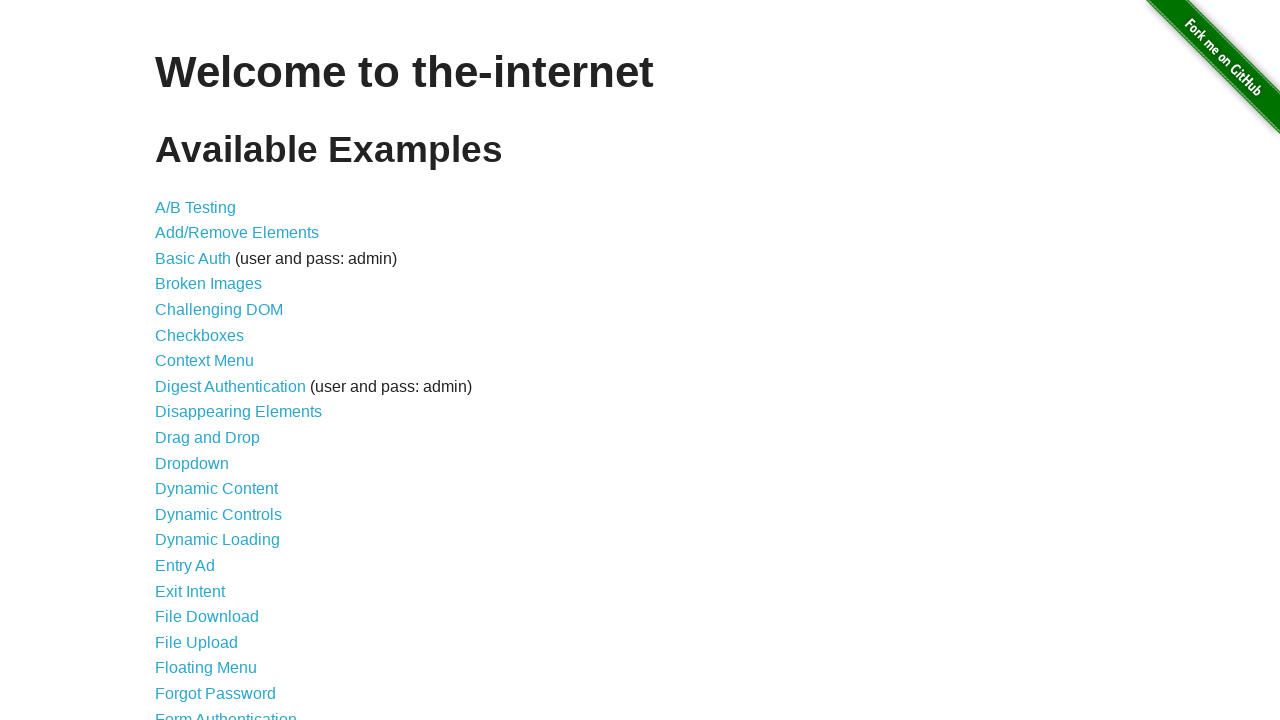

Clicked the Dropdown link to navigate to dropdown page at (192, 463) on xpath=//a[text()='Dropdown']
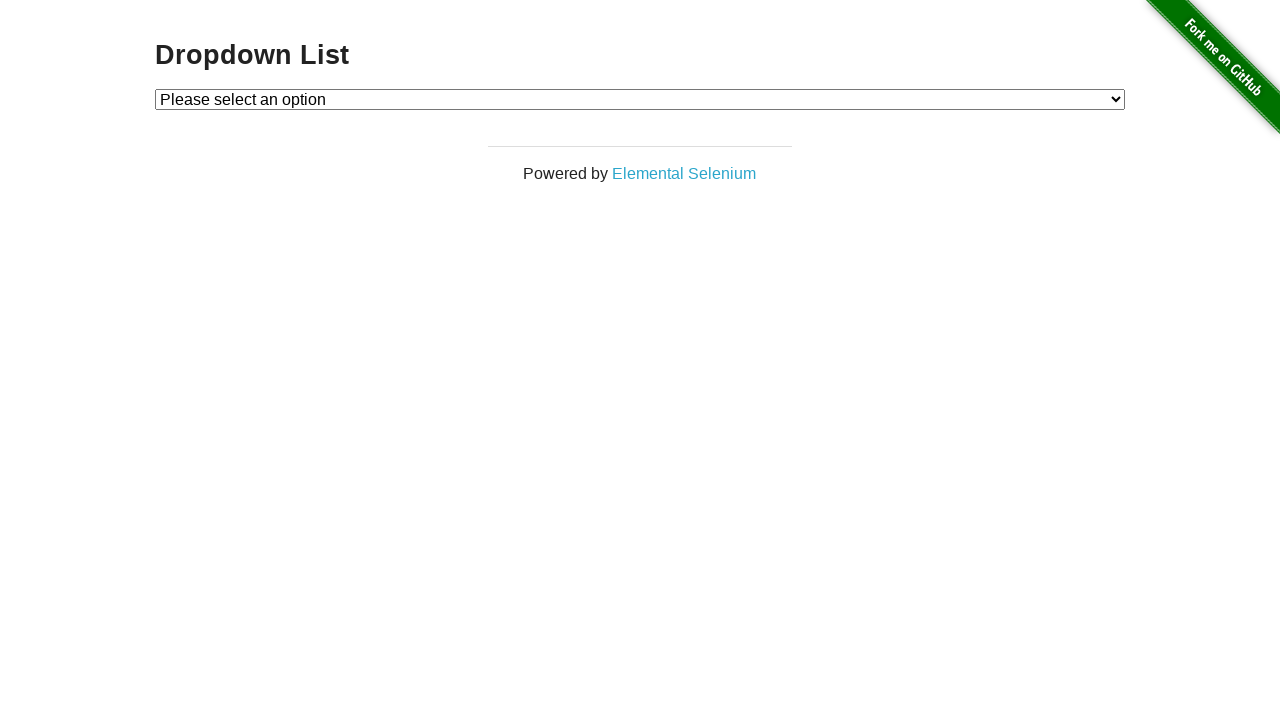

Dropdown page loaded and heading element is visible
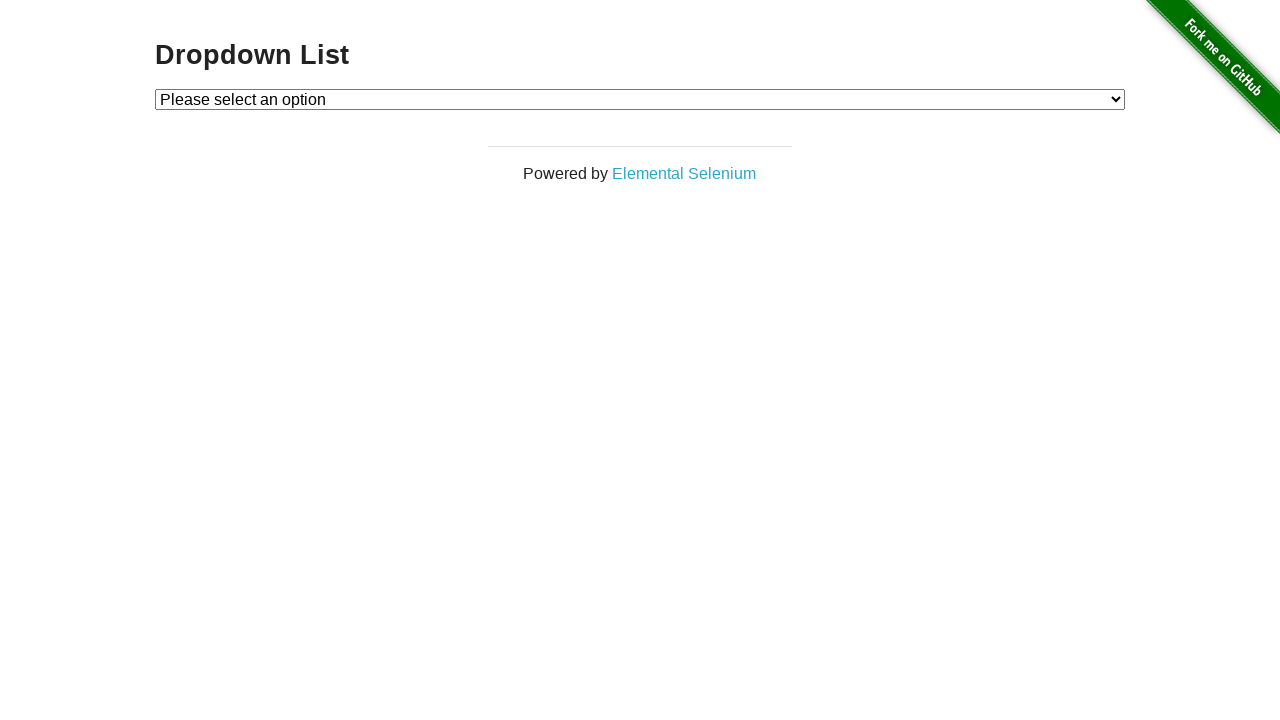

Selected Option 2 from the dropdown menu on #dropdown
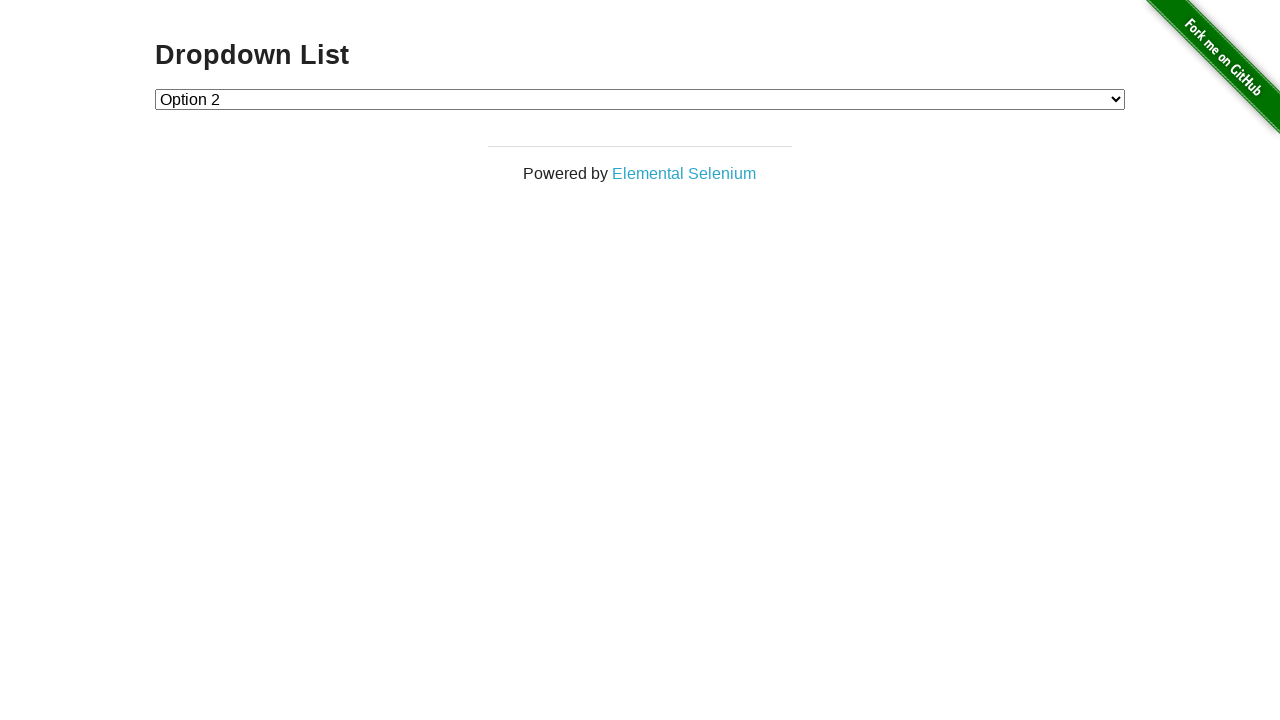

Waited 3 seconds
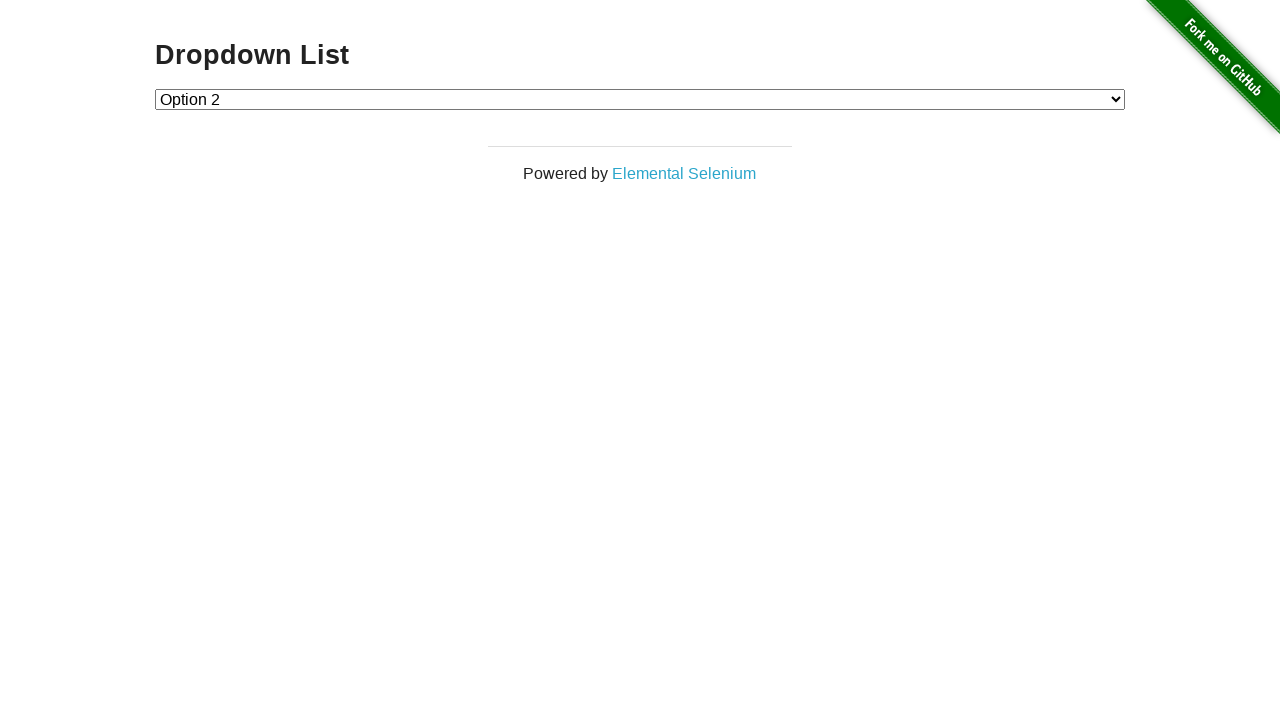

Selected Option 1 from the dropdown menu on #dropdown
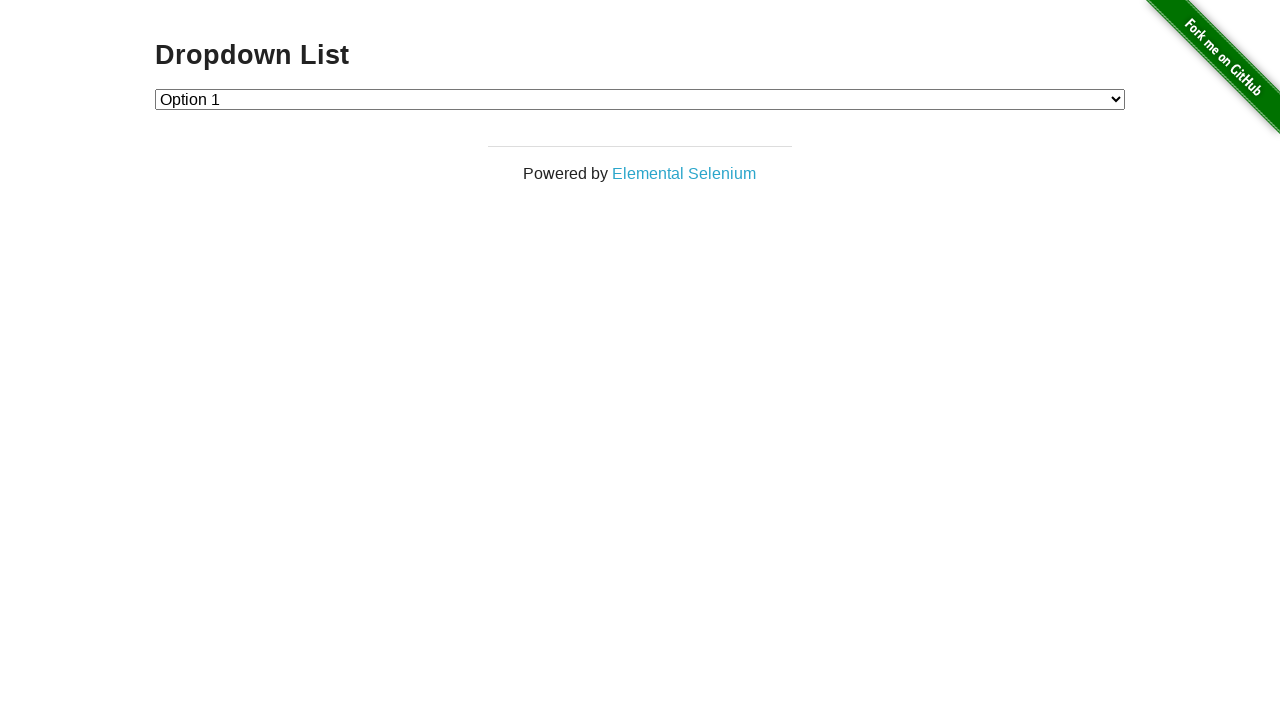

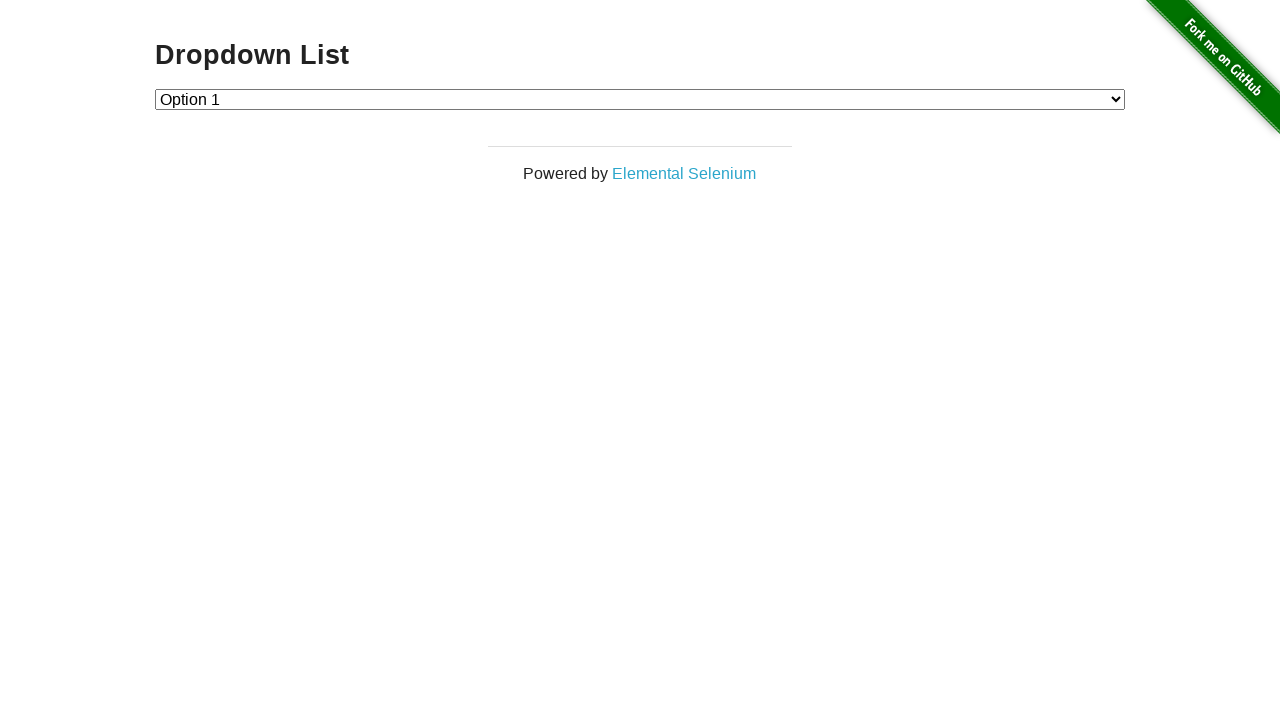